Tests JavaScript prompt alert functionality by clicking a button to trigger a prompt dialog, entering text into the prompt, and accepting it.

Starting URL: http://the-internet.herokuapp.com/javascript_alerts

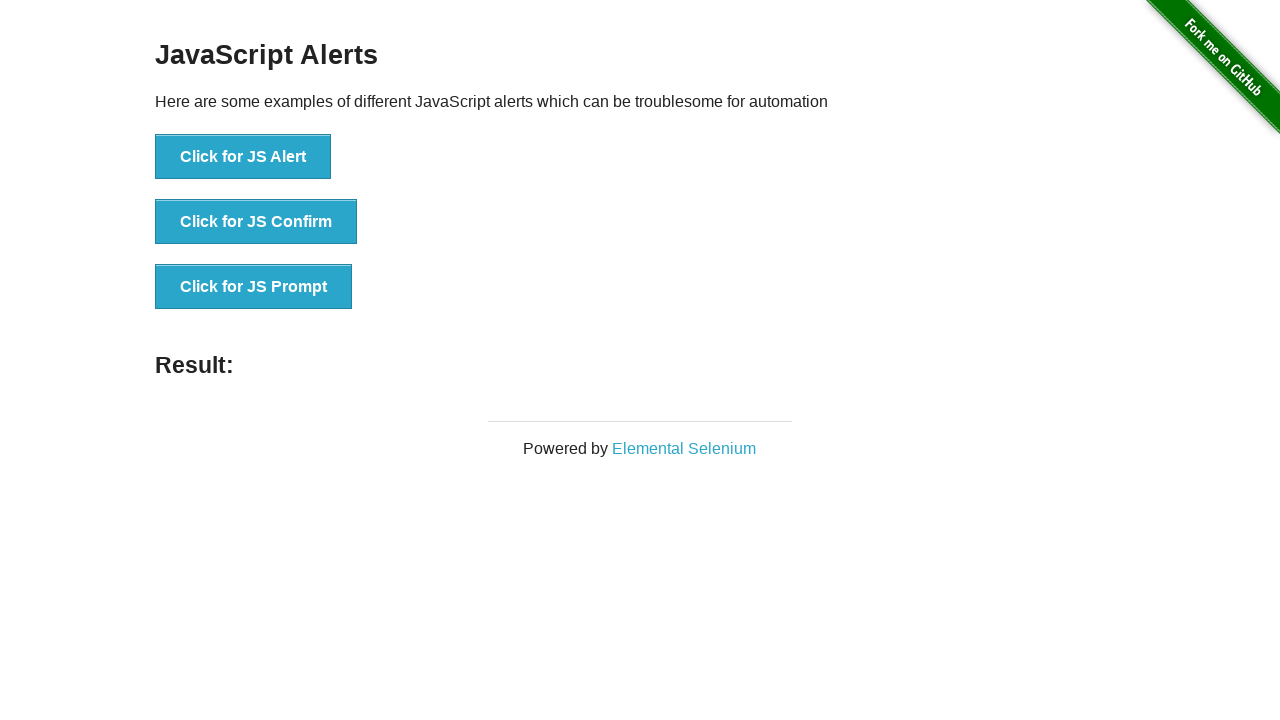

Clicked button to trigger JavaScript prompt dialog at (254, 287) on button[onclick='jsPrompt()']
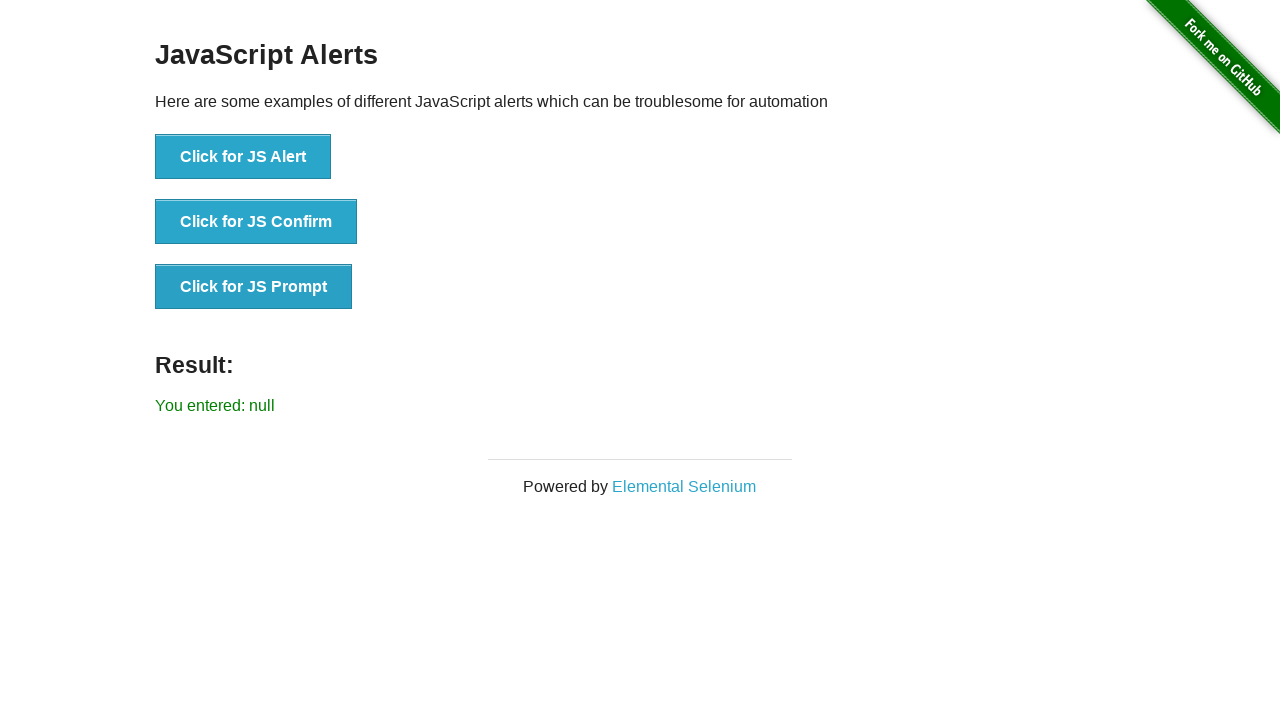

Set up dialog handler to accept prompt with text 'Hello Techno Study'
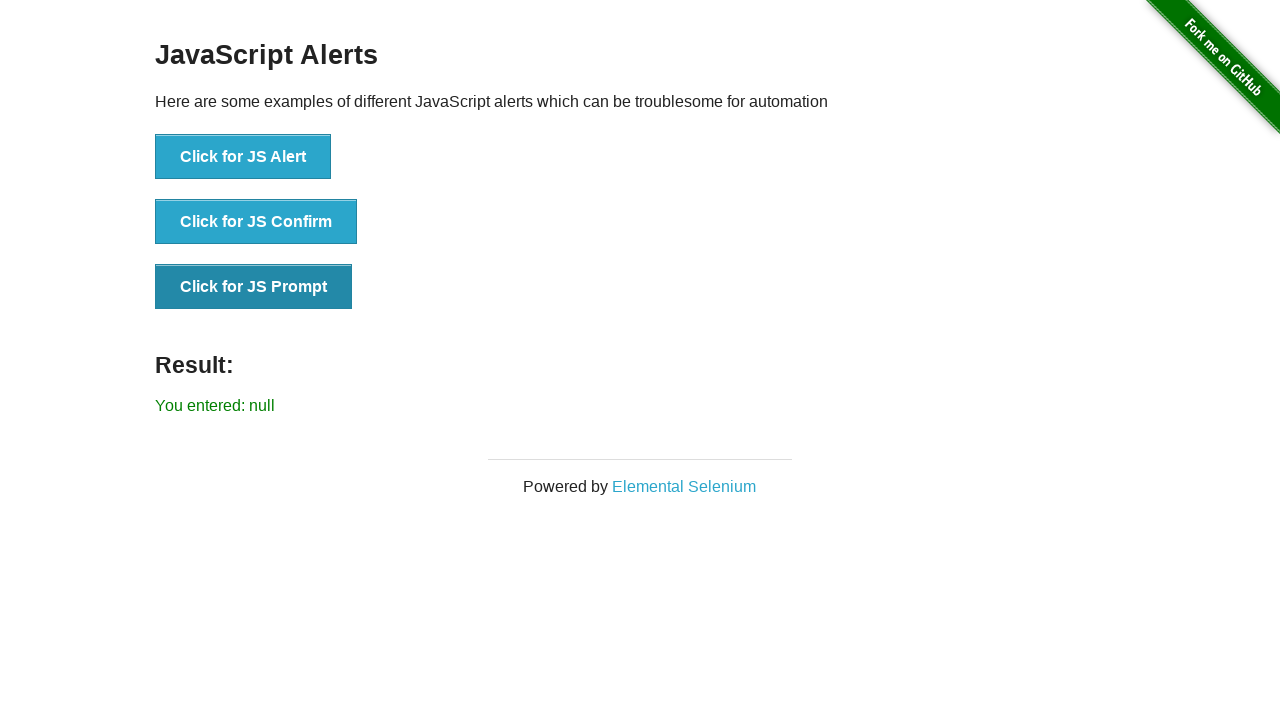

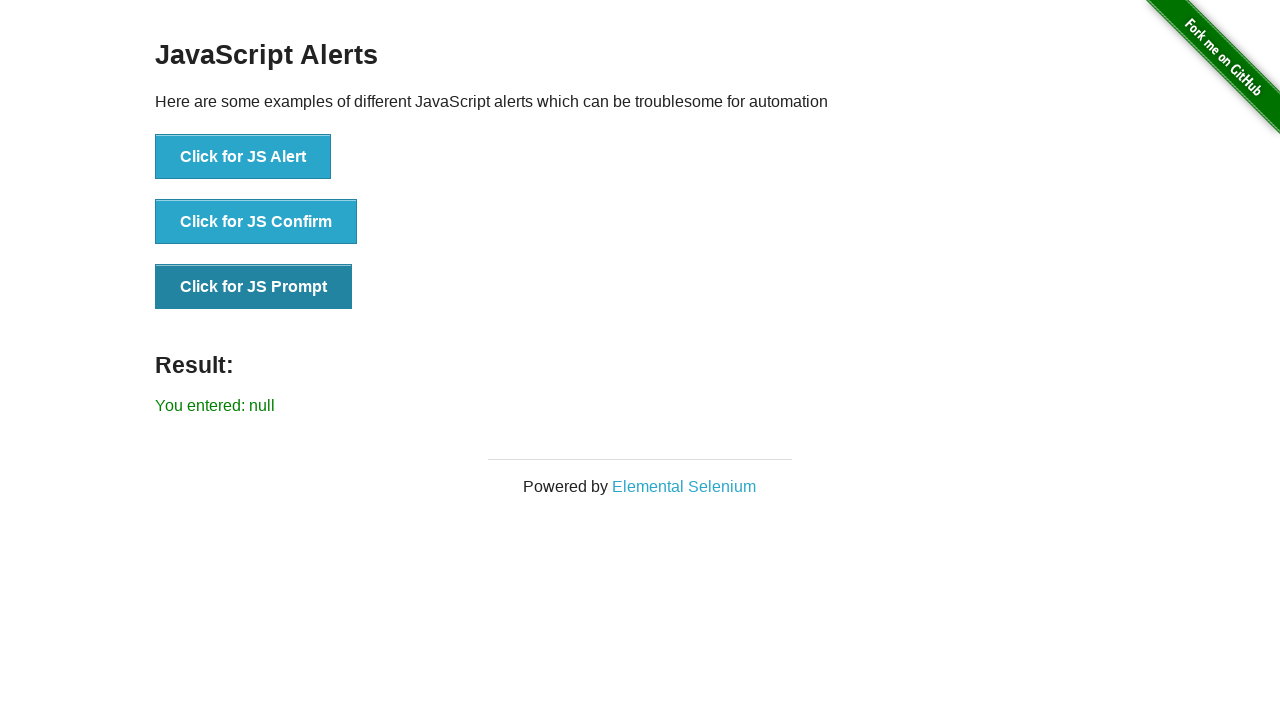